Tests that new items are appended to the bottom of the todo list by creating 3 items and verifying the count.

Starting URL: https://demo.playwright.dev/todomvc

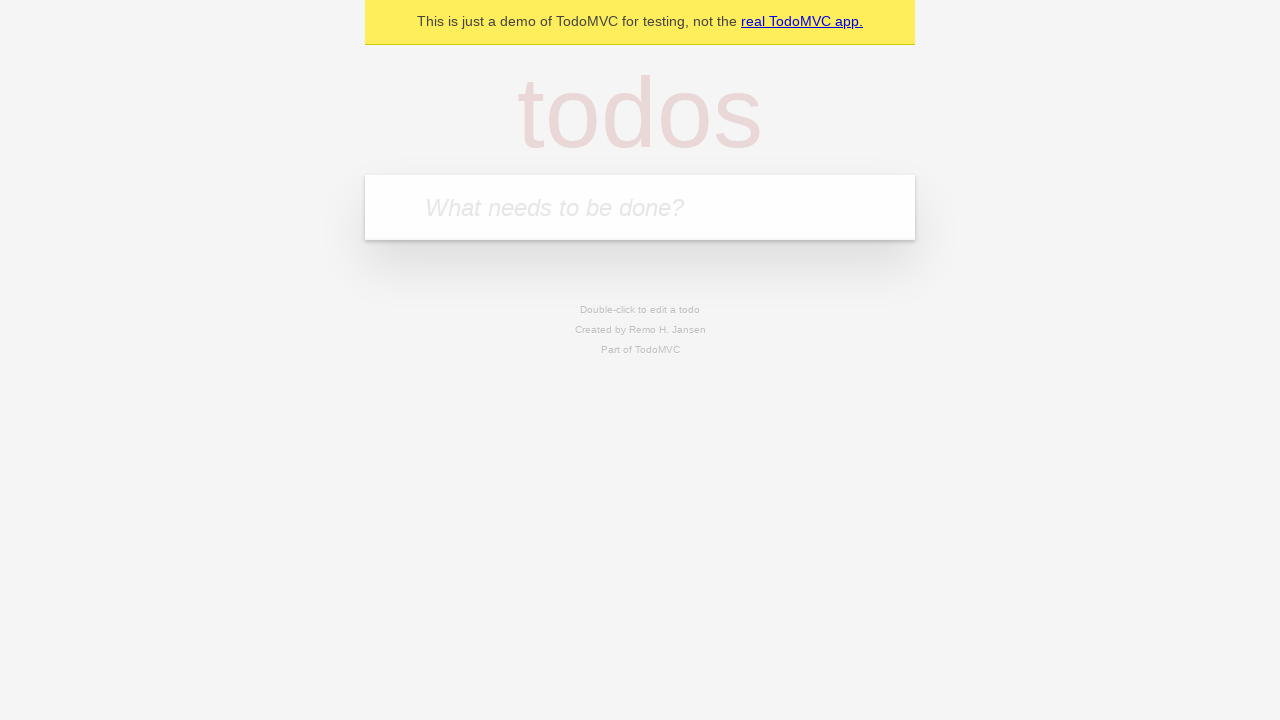

Filled new todo input with 'buy some cheese' on .new-todo
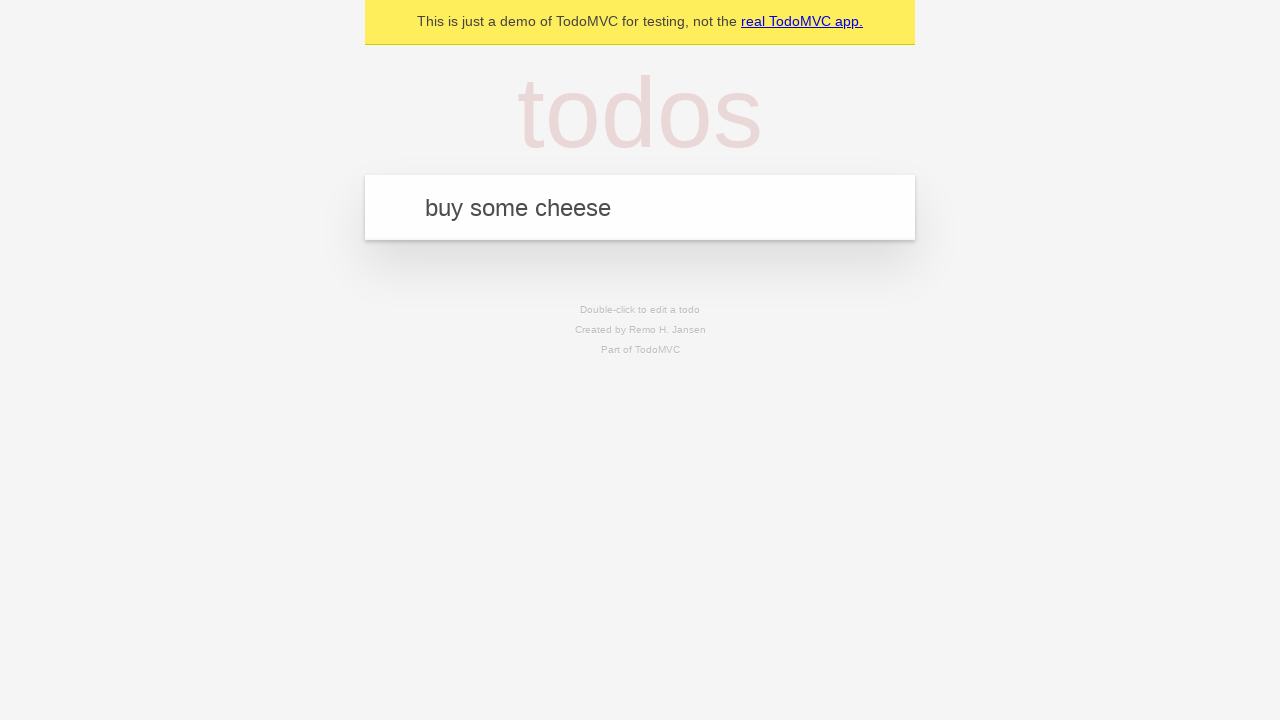

Pressed Enter to add first todo item on .new-todo
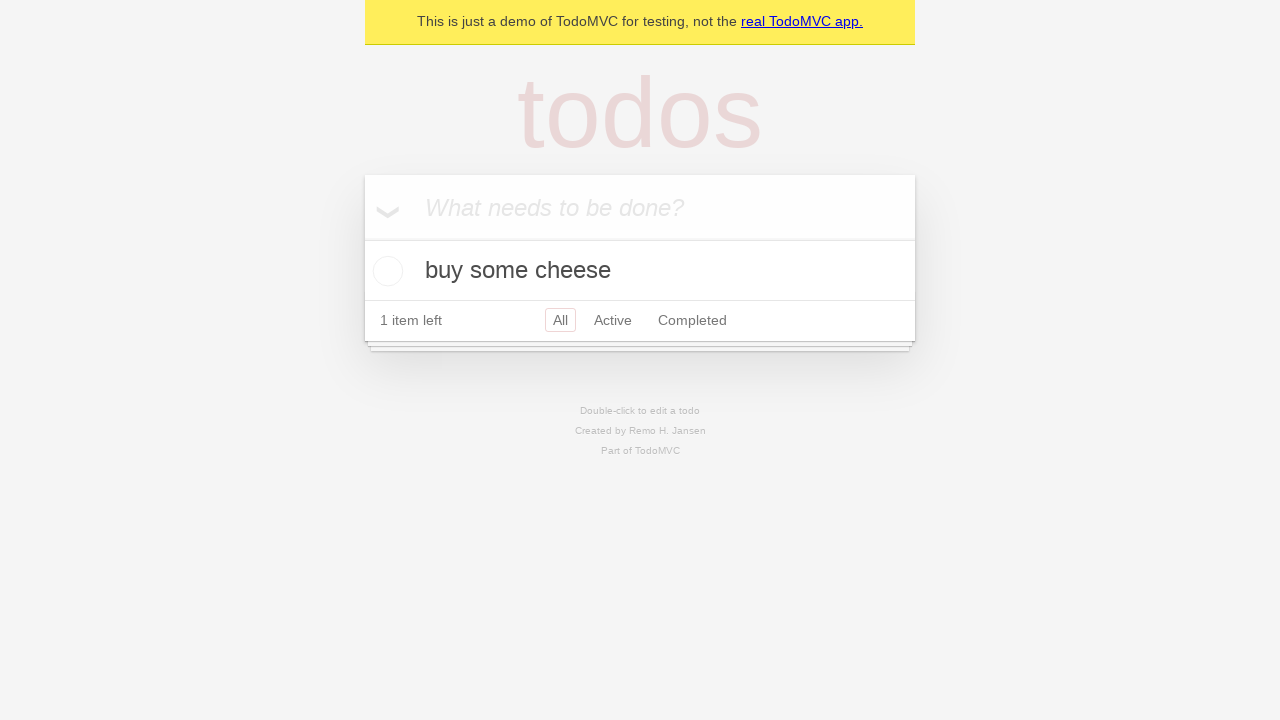

Filled new todo input with 'feed the cat' on .new-todo
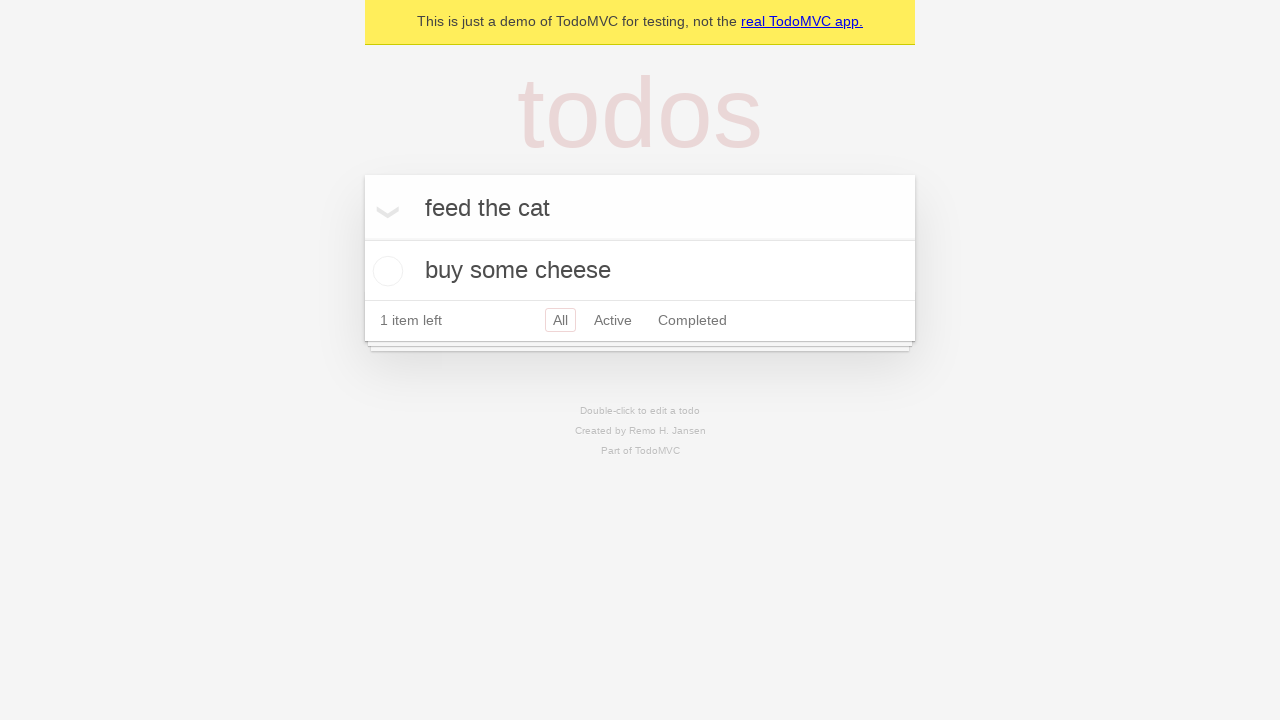

Pressed Enter to add second todo item on .new-todo
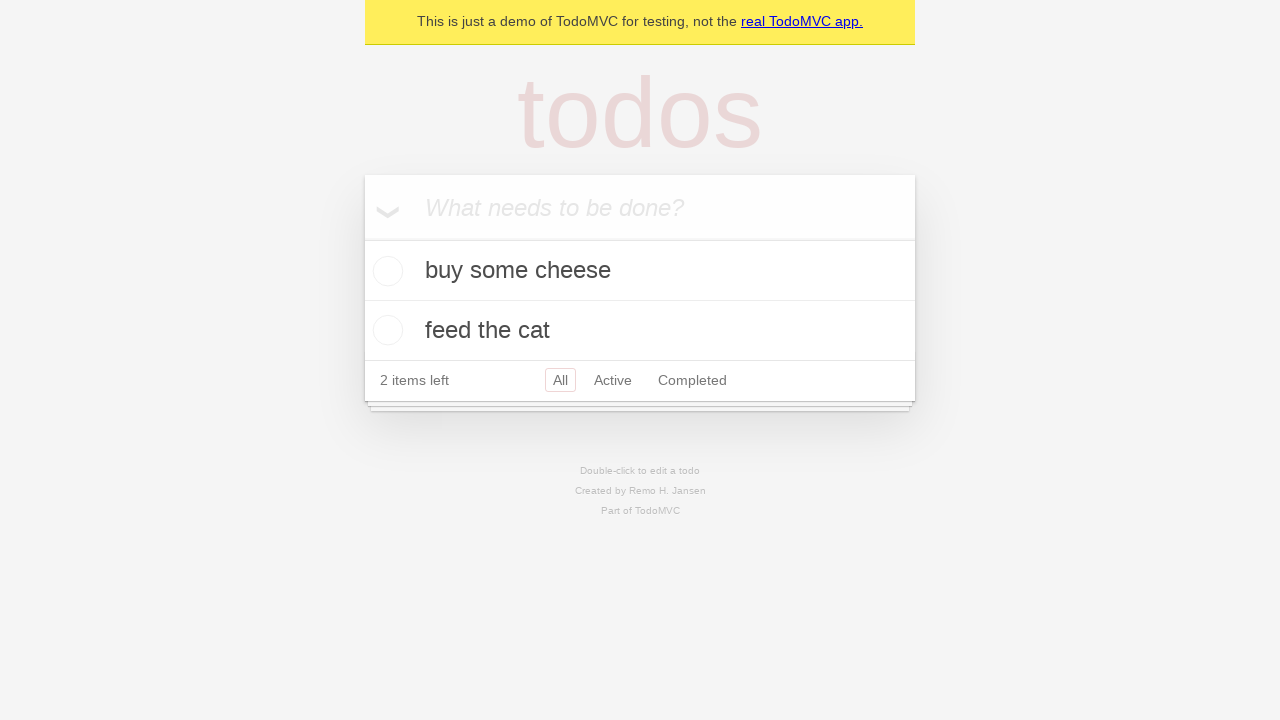

Filled new todo input with 'book a doctors appointment' on .new-todo
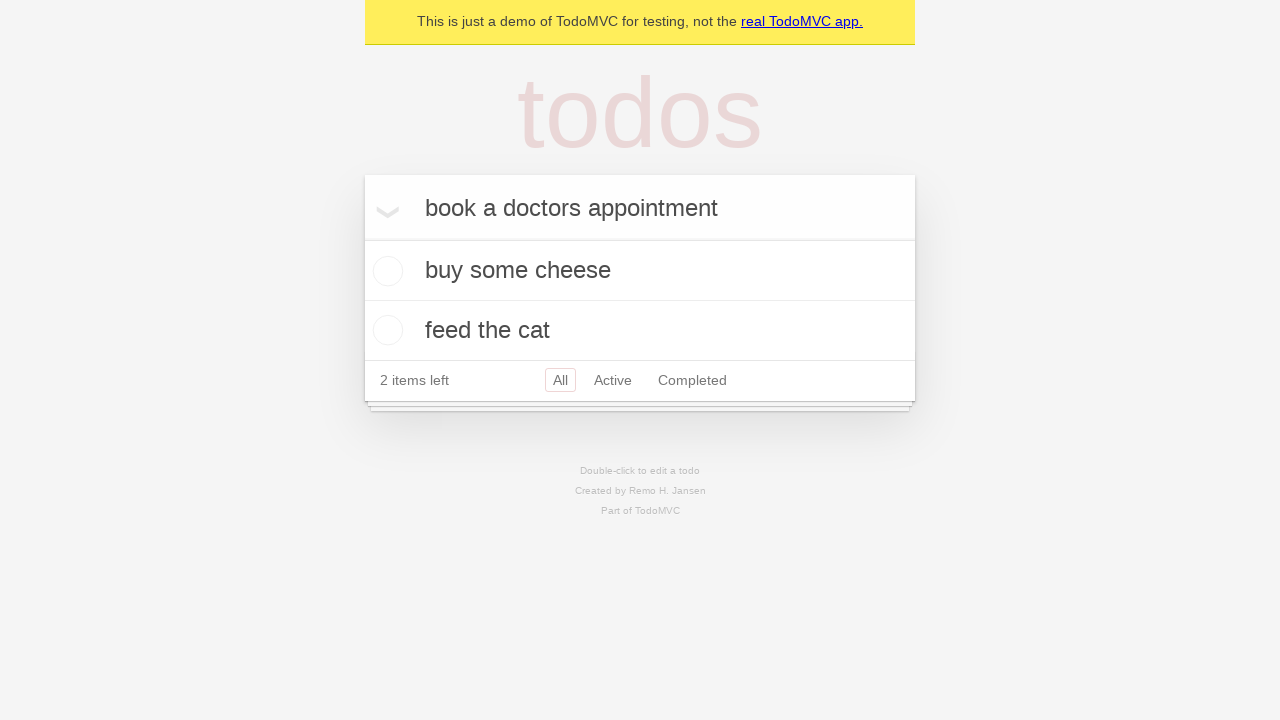

Pressed Enter to add third todo item on .new-todo
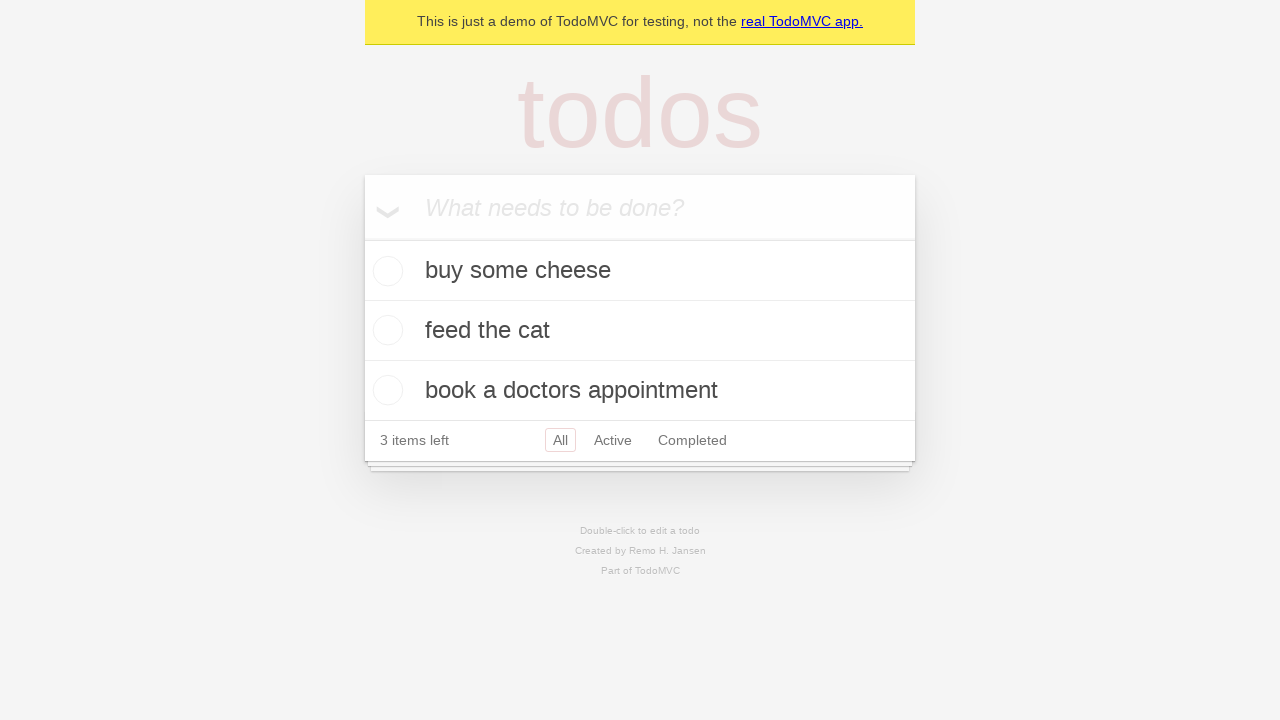

Todo count element appeared
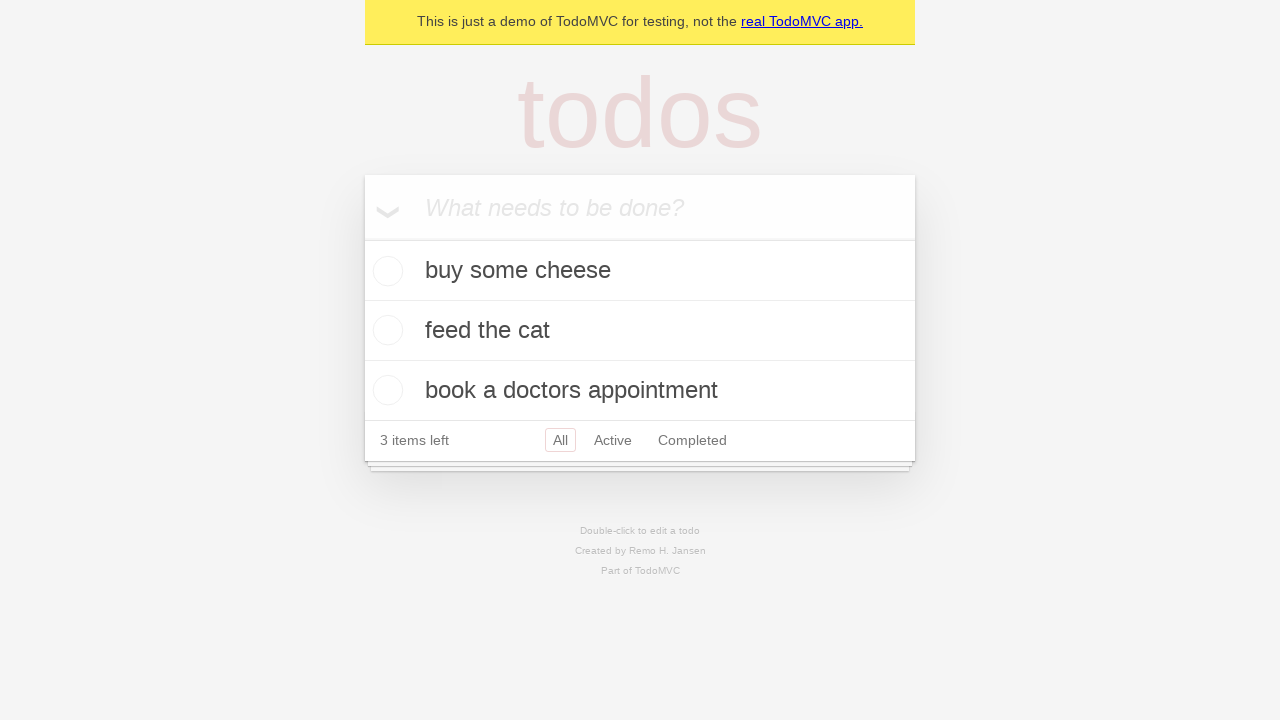

Verified all 3 todo items are present in the list
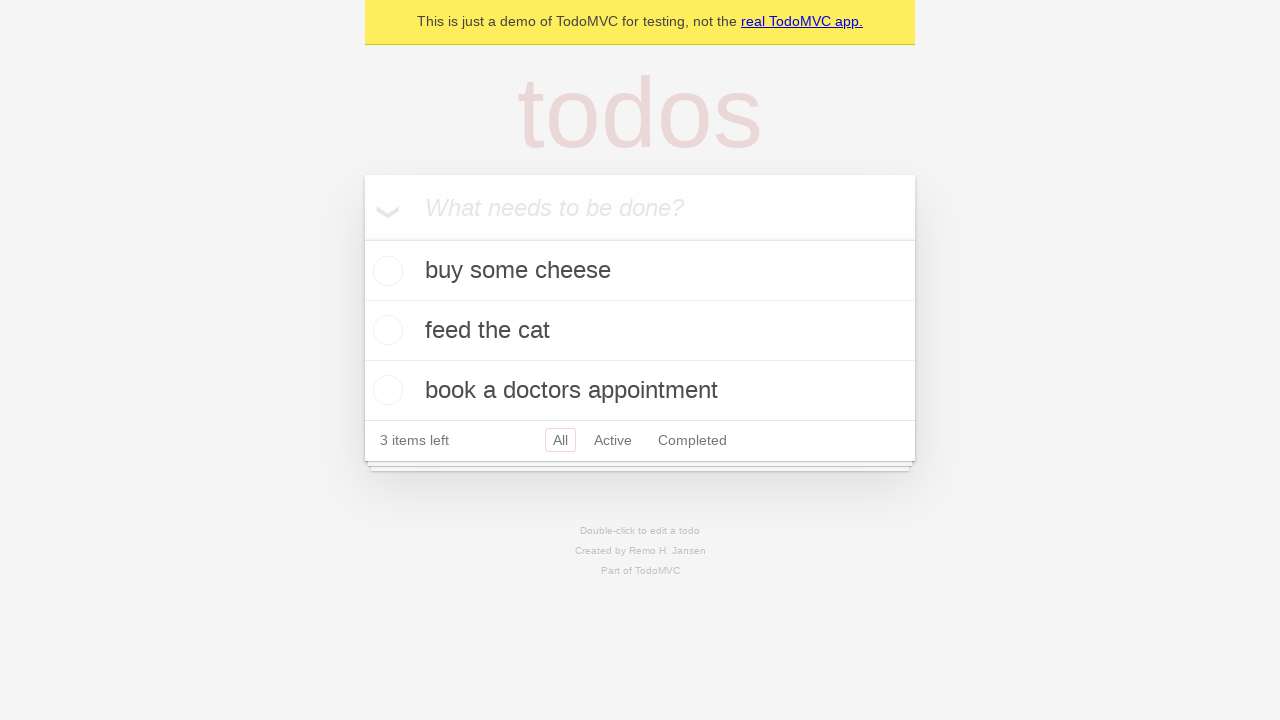

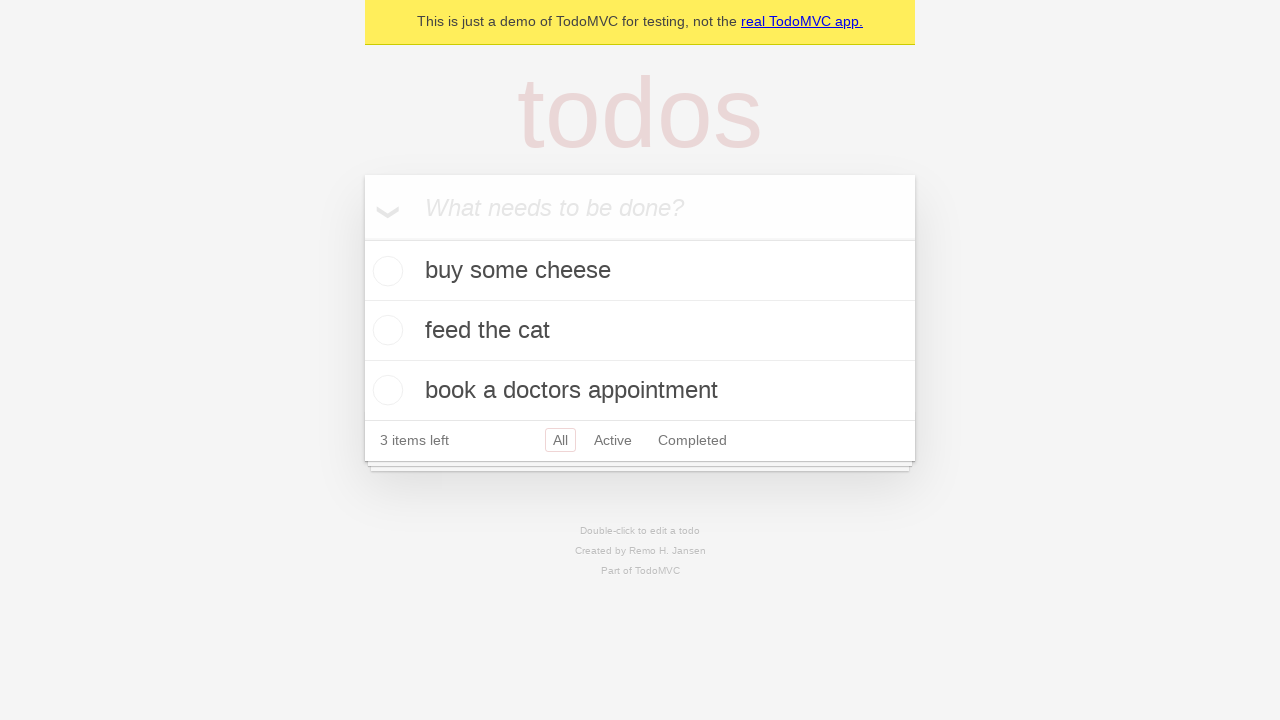